Adds duplicate todo items with the same text to verify duplicates are allowed

Starting URL: https://todomvc.com/examples/react/dist/

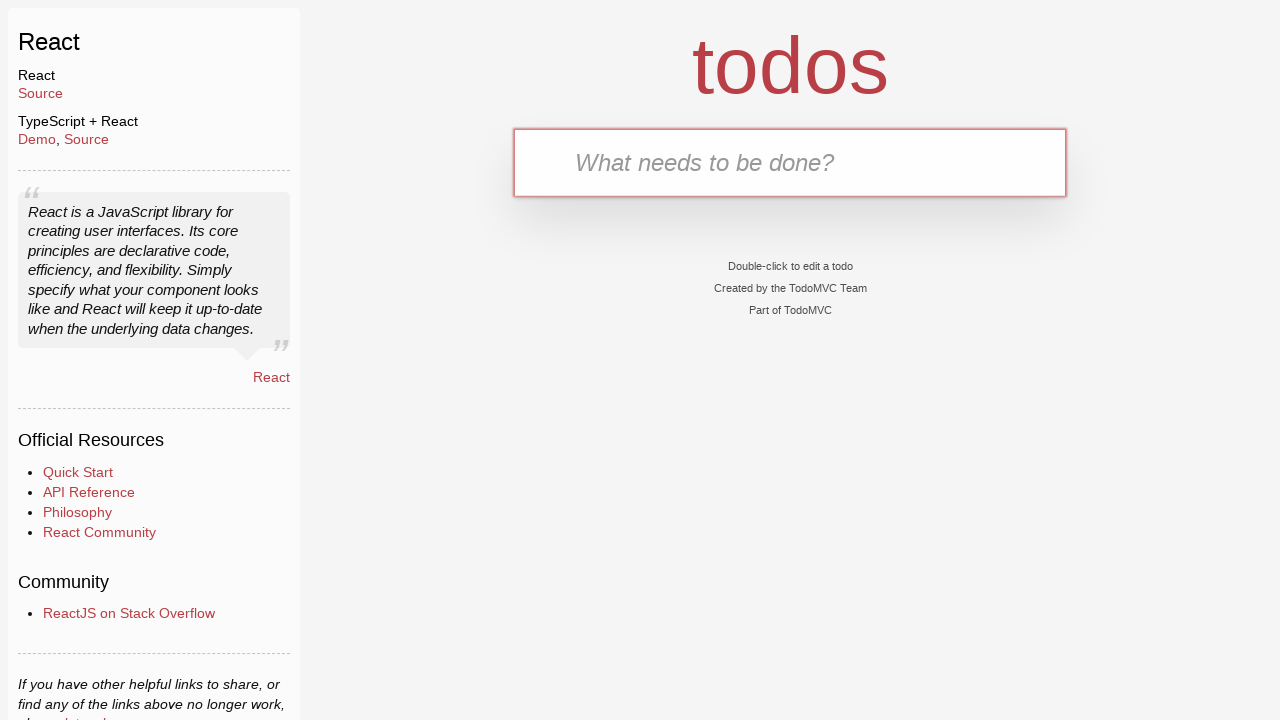

TodoMVC app loaded and ready
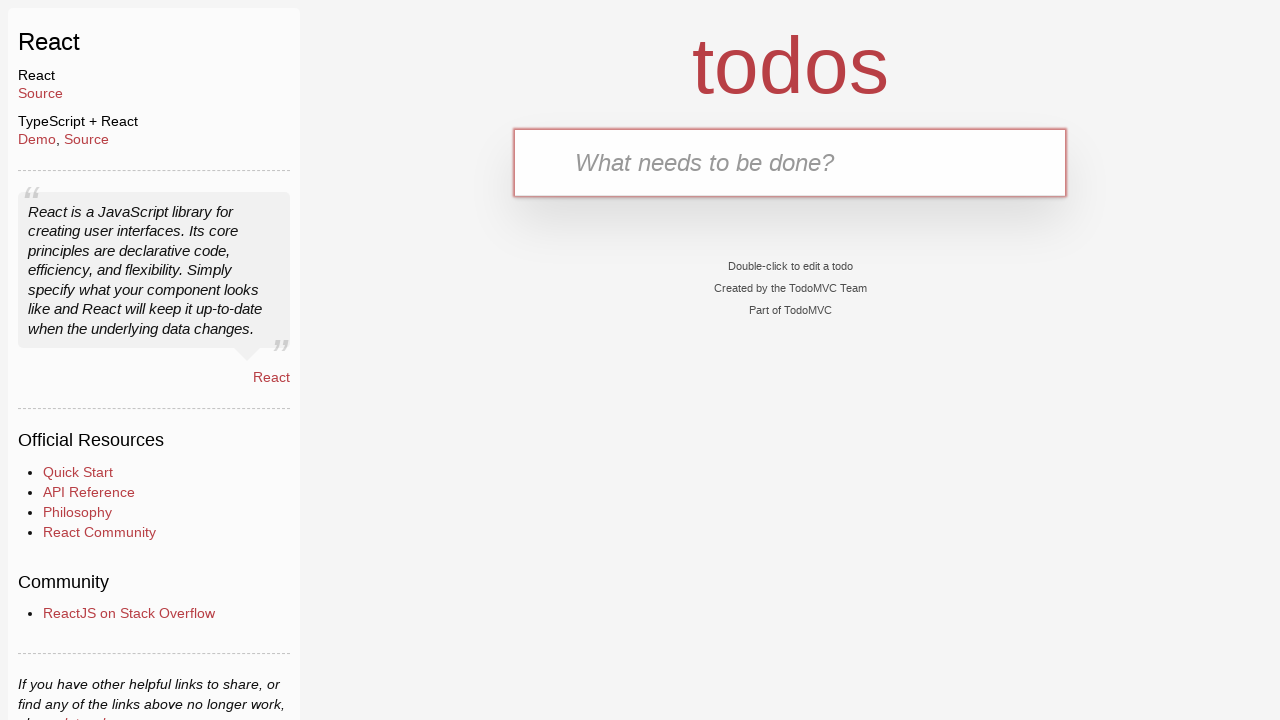

Filled new todo input field with 'ToDo1' on .new-todo
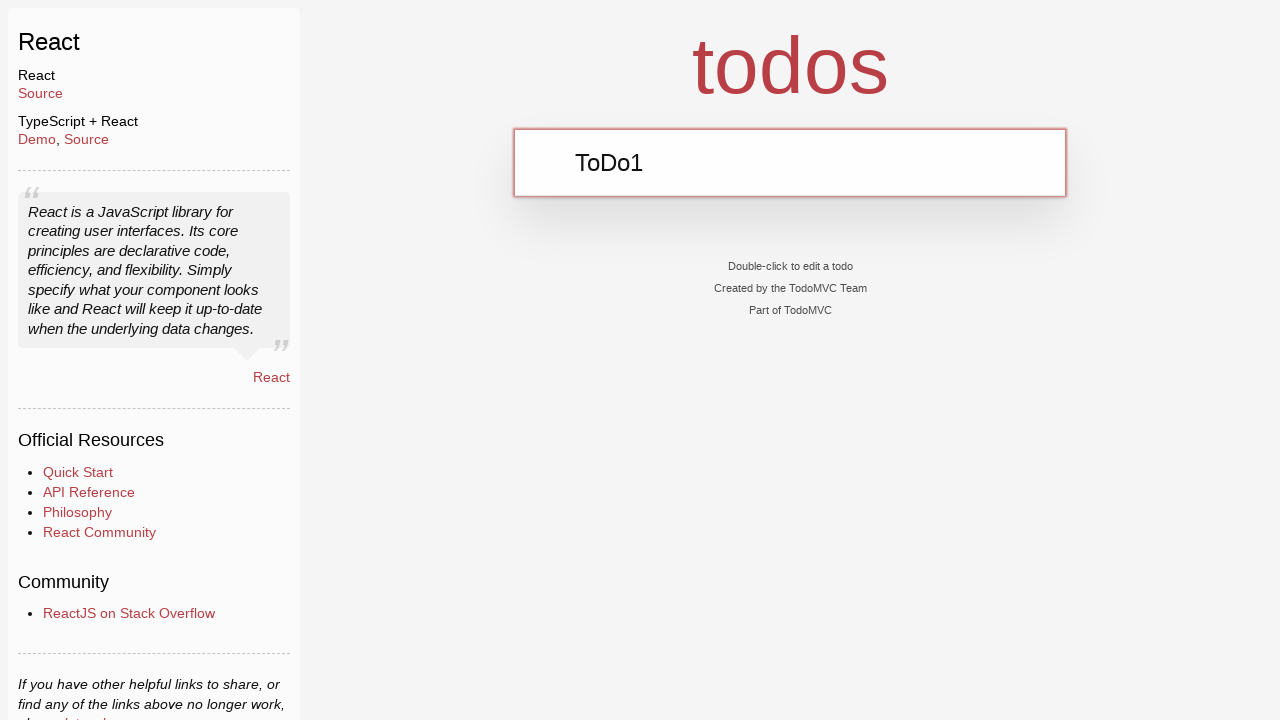

Pressed Enter to add duplicate todo item on .new-todo
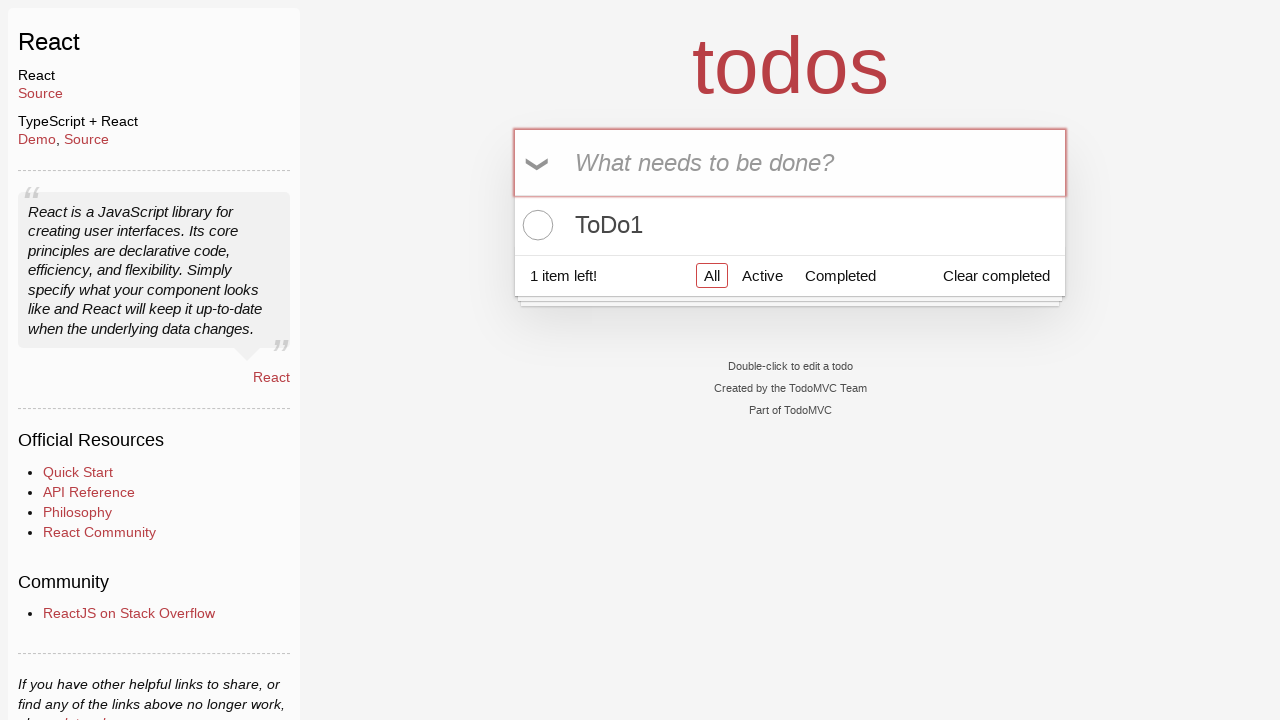

Filled new todo input field with 'ToDo1' on .new-todo
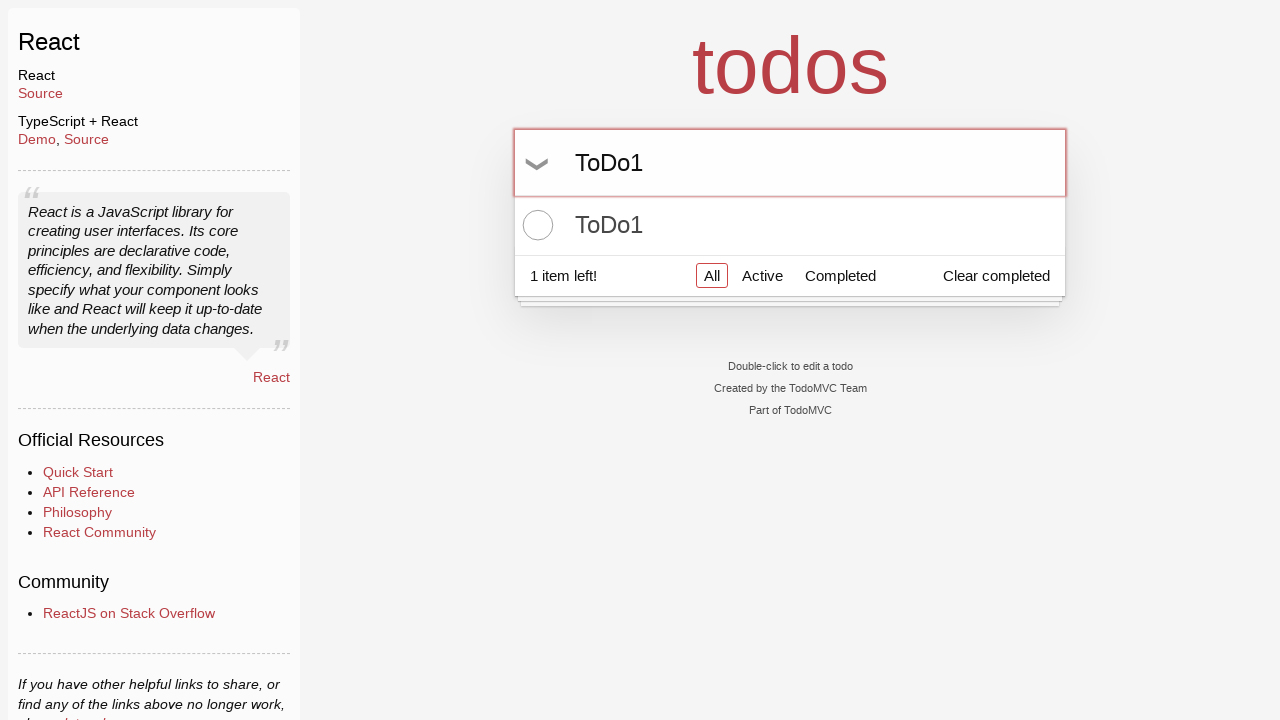

Pressed Enter to add duplicate todo item on .new-todo
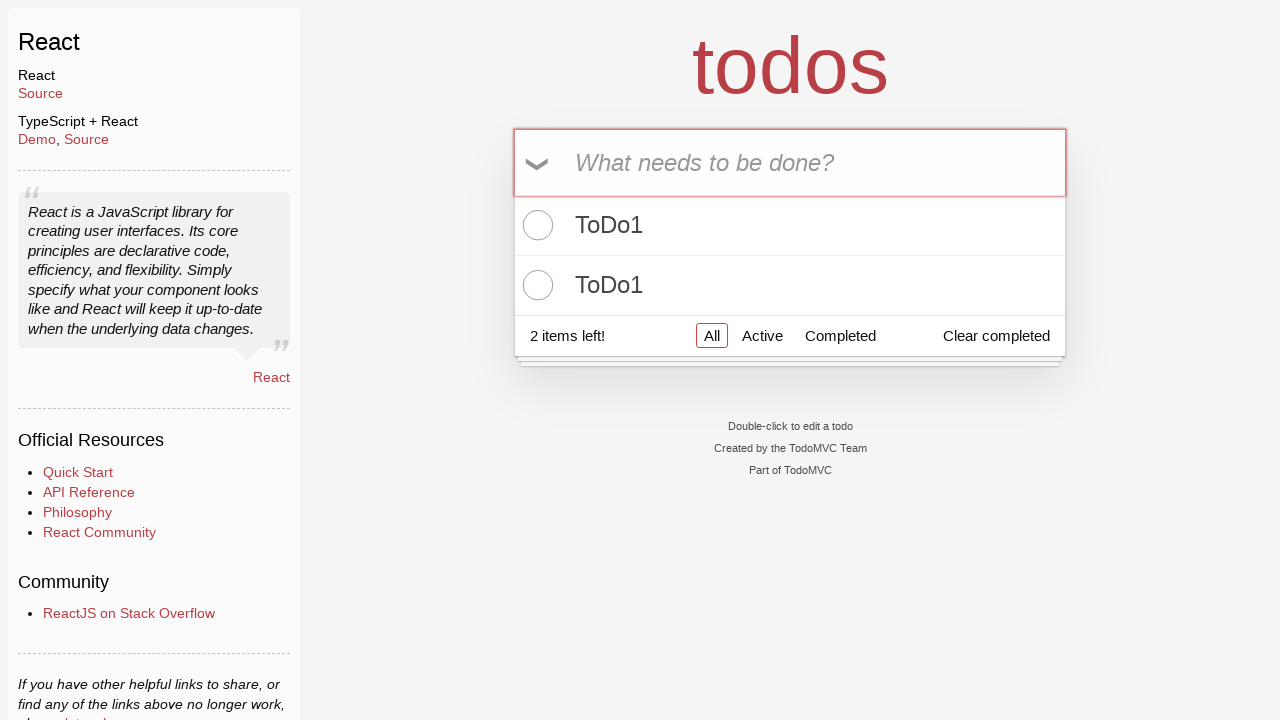

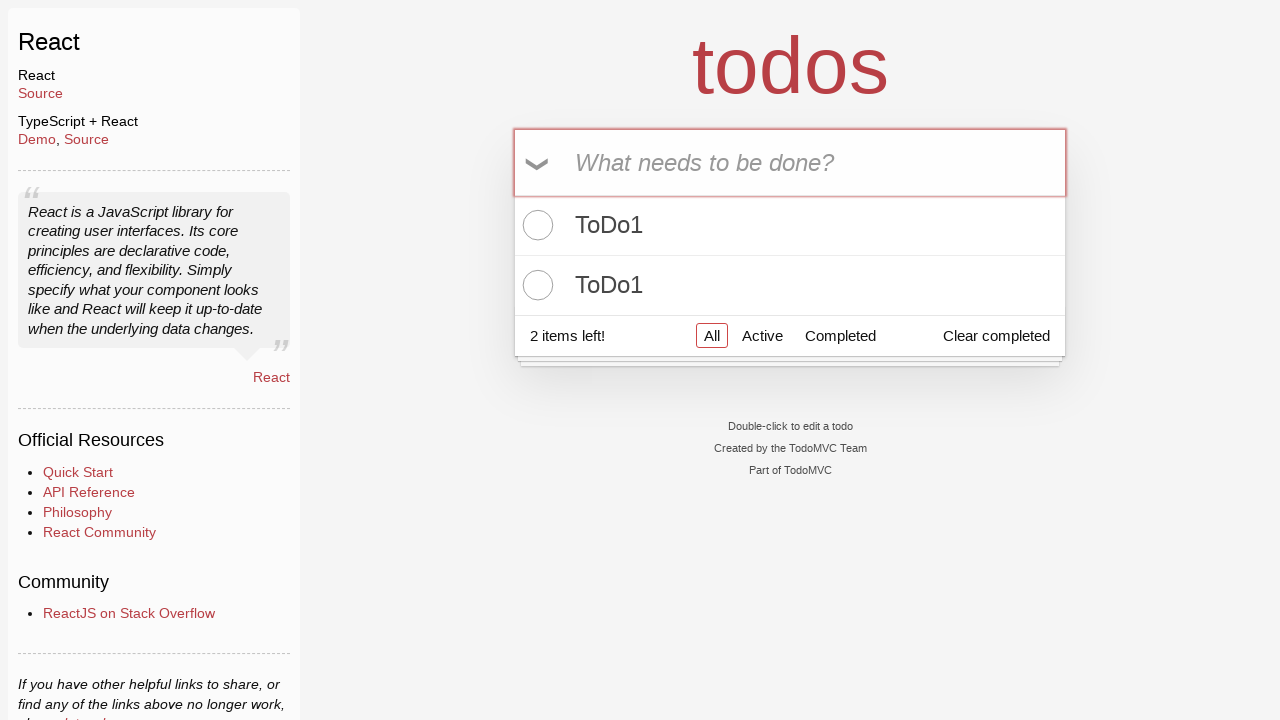